Tests clearing the complete state of all items by checking and then unchecking the toggle all

Starting URL: https://demo.playwright.dev/todomvc

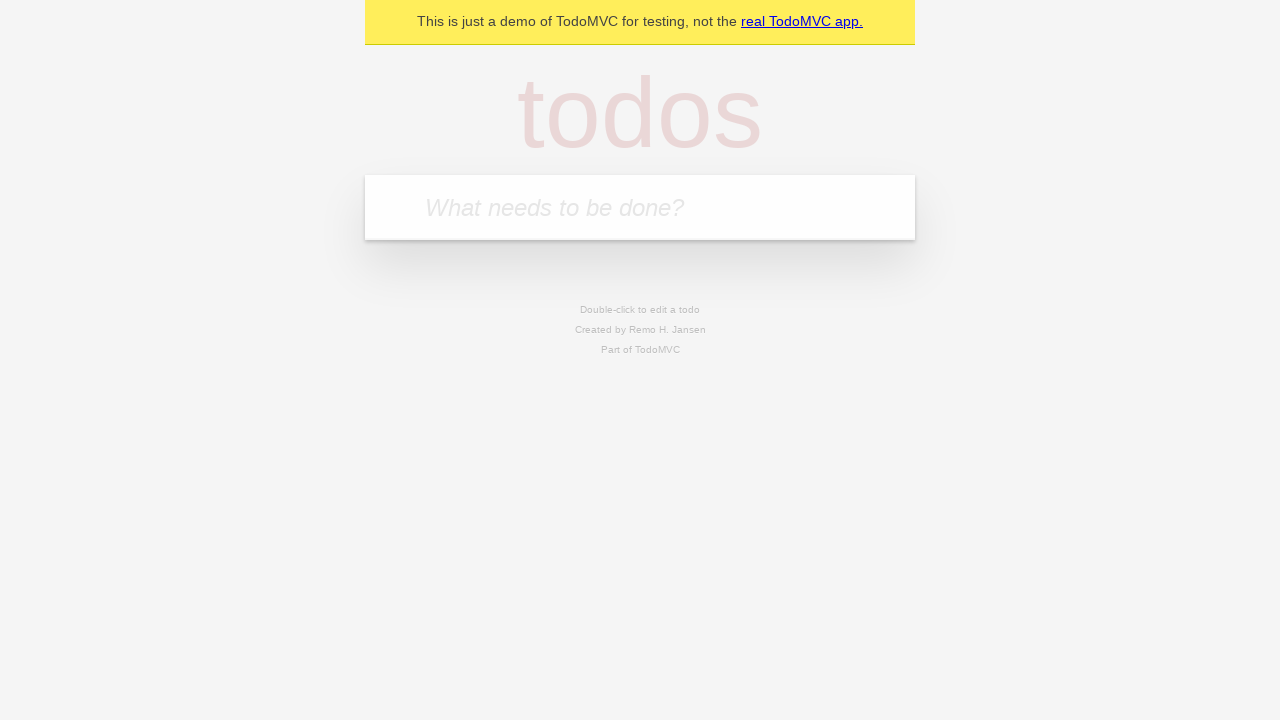

Filled todo input with 'buy some cheese' on internal:attr=[placeholder="What needs to be done?"i]
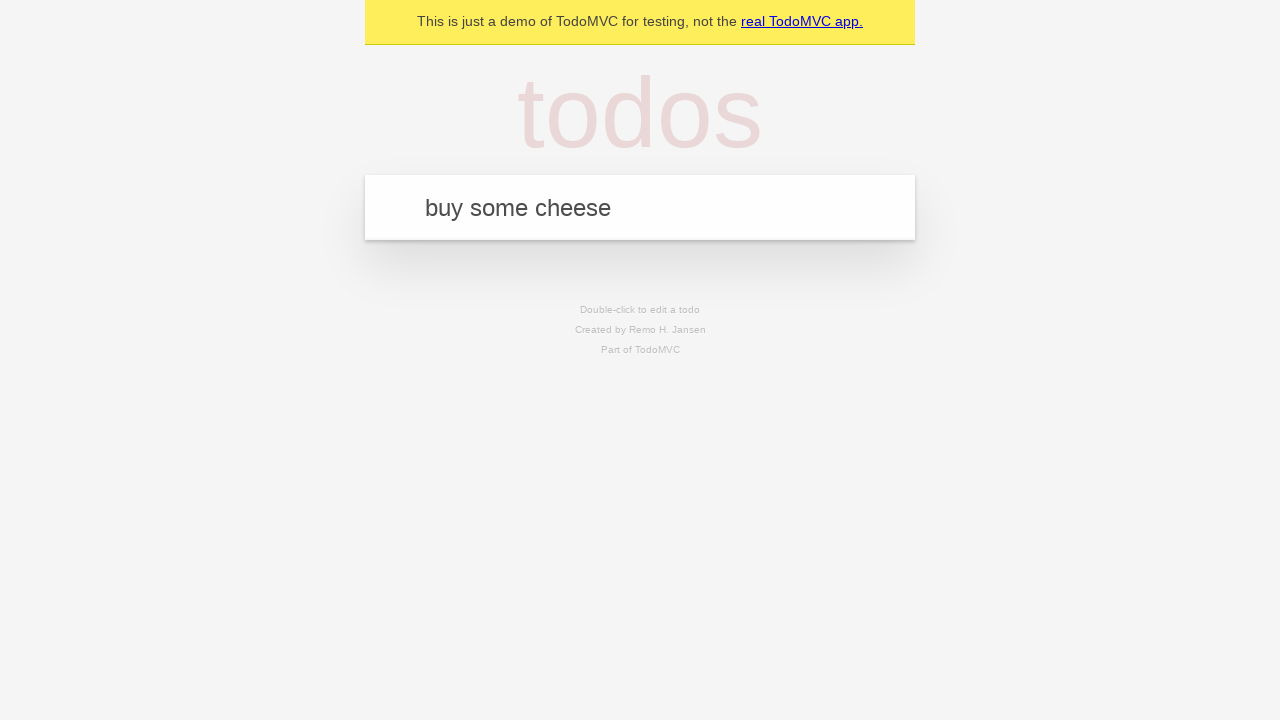

Pressed Enter to add todo 'buy some cheese' on internal:attr=[placeholder="What needs to be done?"i]
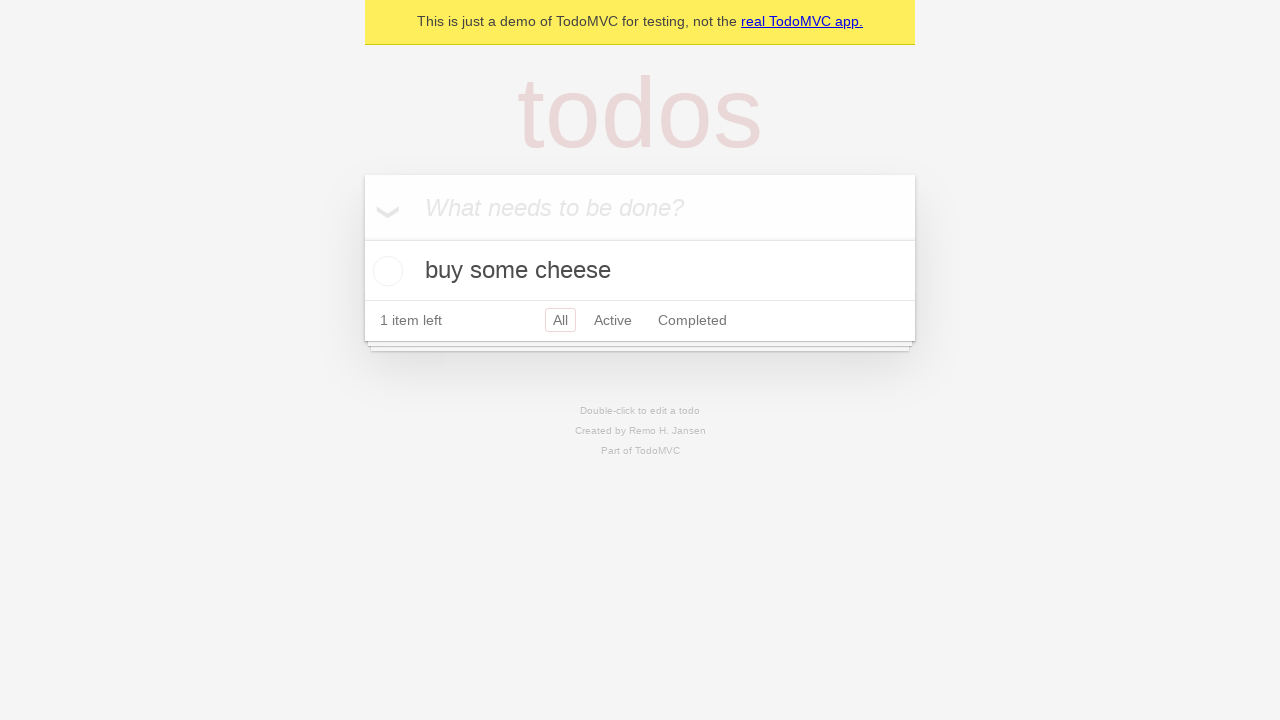

Filled todo input with 'feed the cat' on internal:attr=[placeholder="What needs to be done?"i]
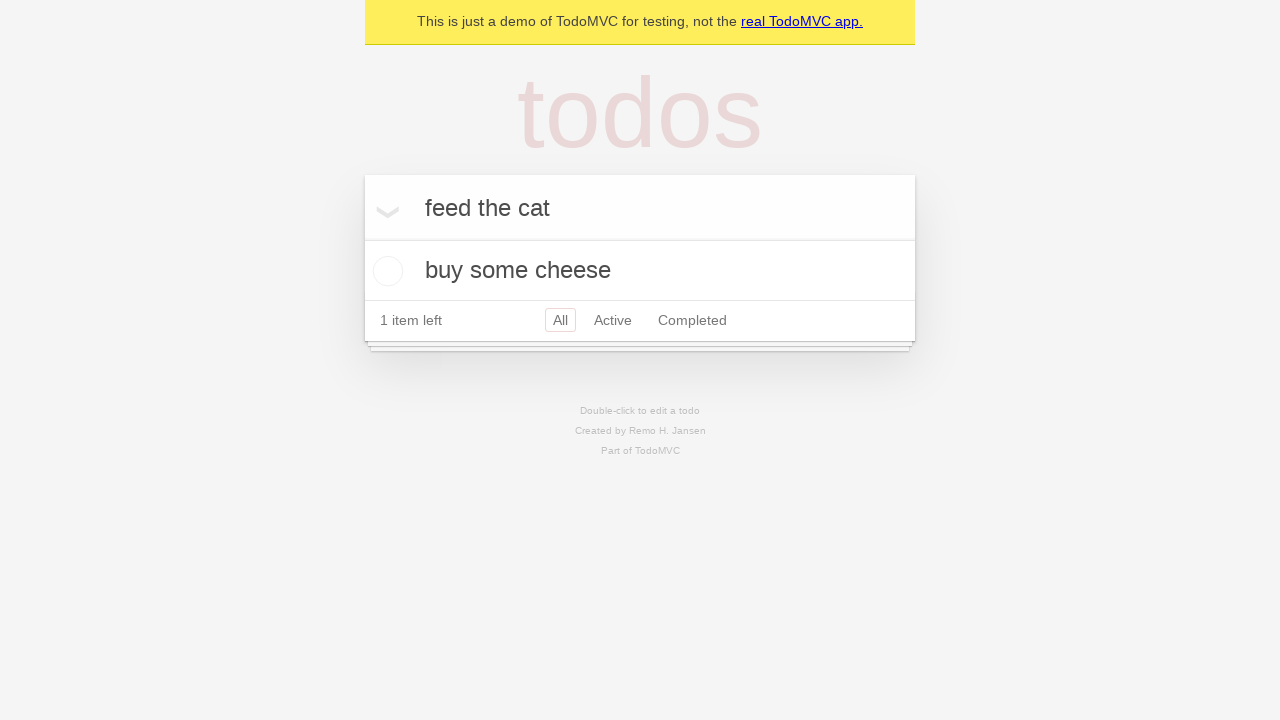

Pressed Enter to add todo 'feed the cat' on internal:attr=[placeholder="What needs to be done?"i]
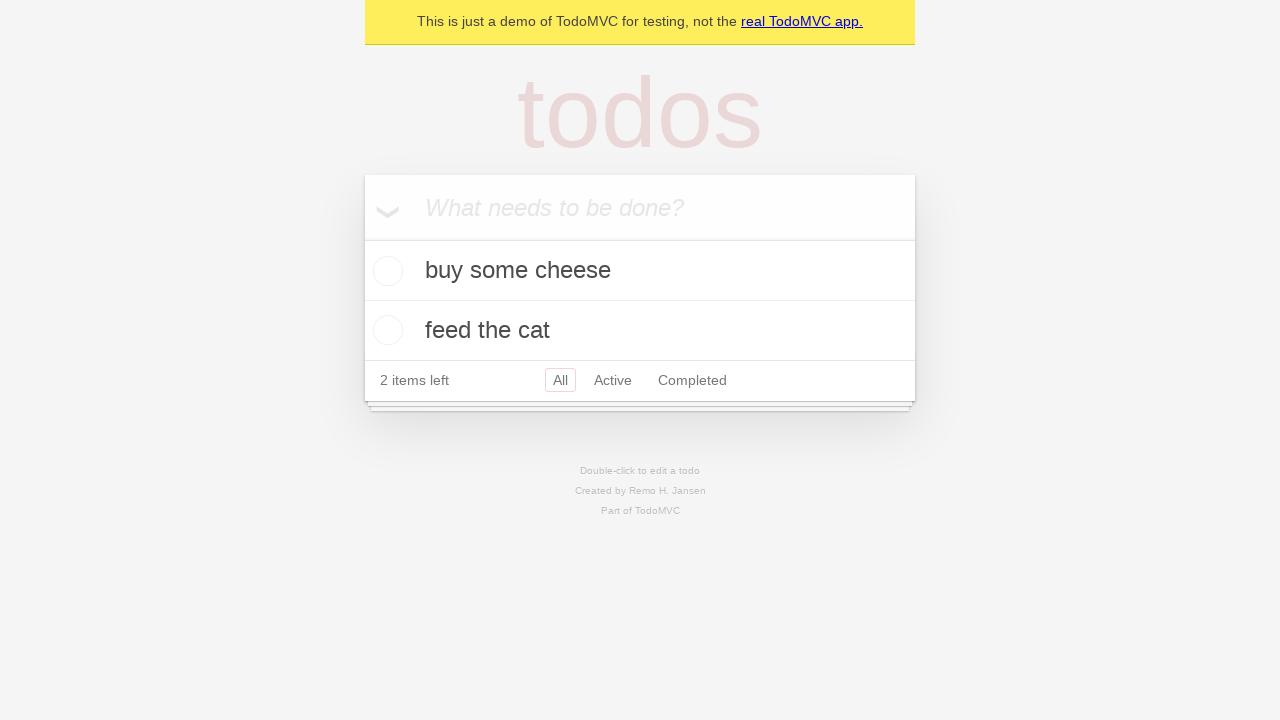

Filled todo input with 'book a doctors appointment' on internal:attr=[placeholder="What needs to be done?"i]
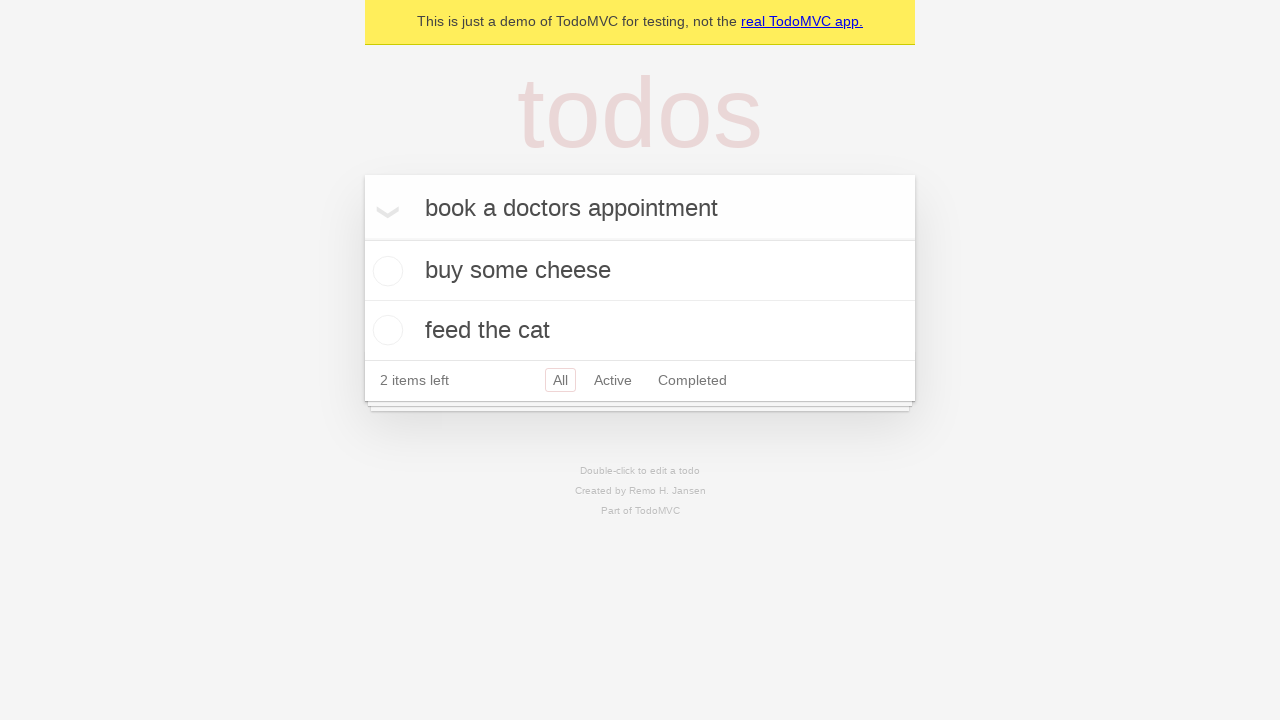

Pressed Enter to add todo 'book a doctors appointment' on internal:attr=[placeholder="What needs to be done?"i]
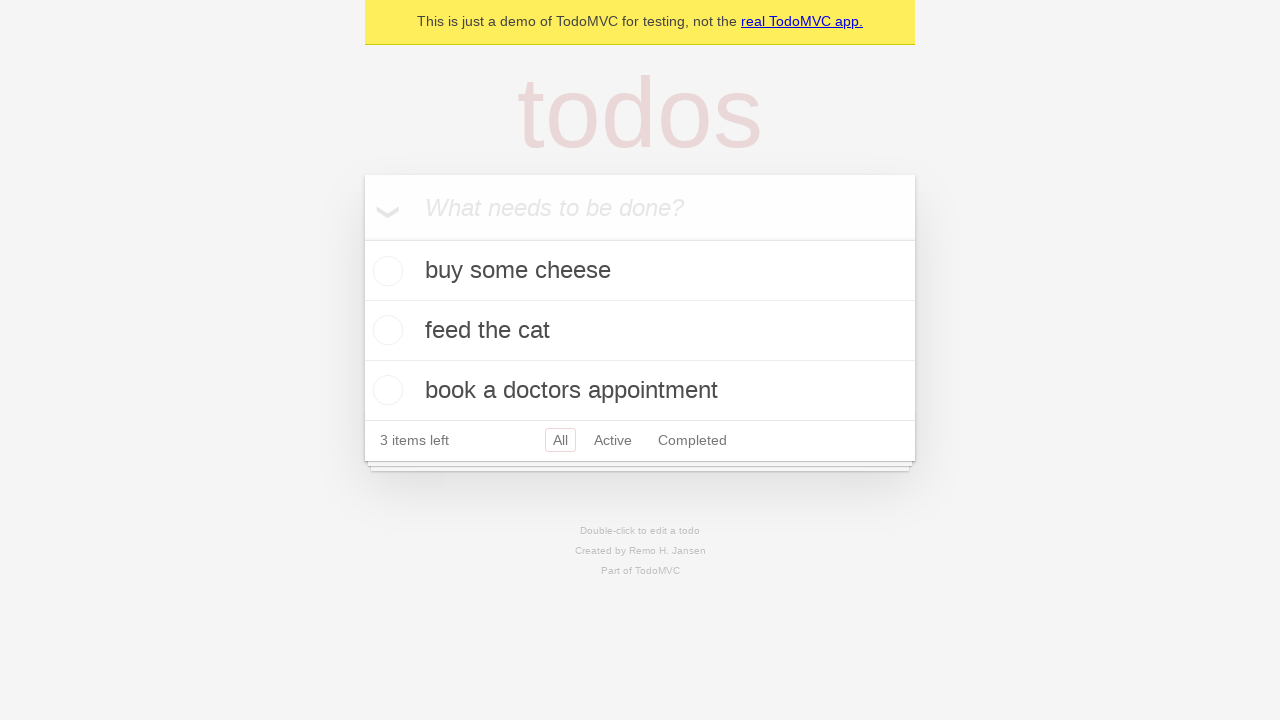

Checked toggle all to mark all items as complete at (362, 238) on internal:label="Mark all as complete"i
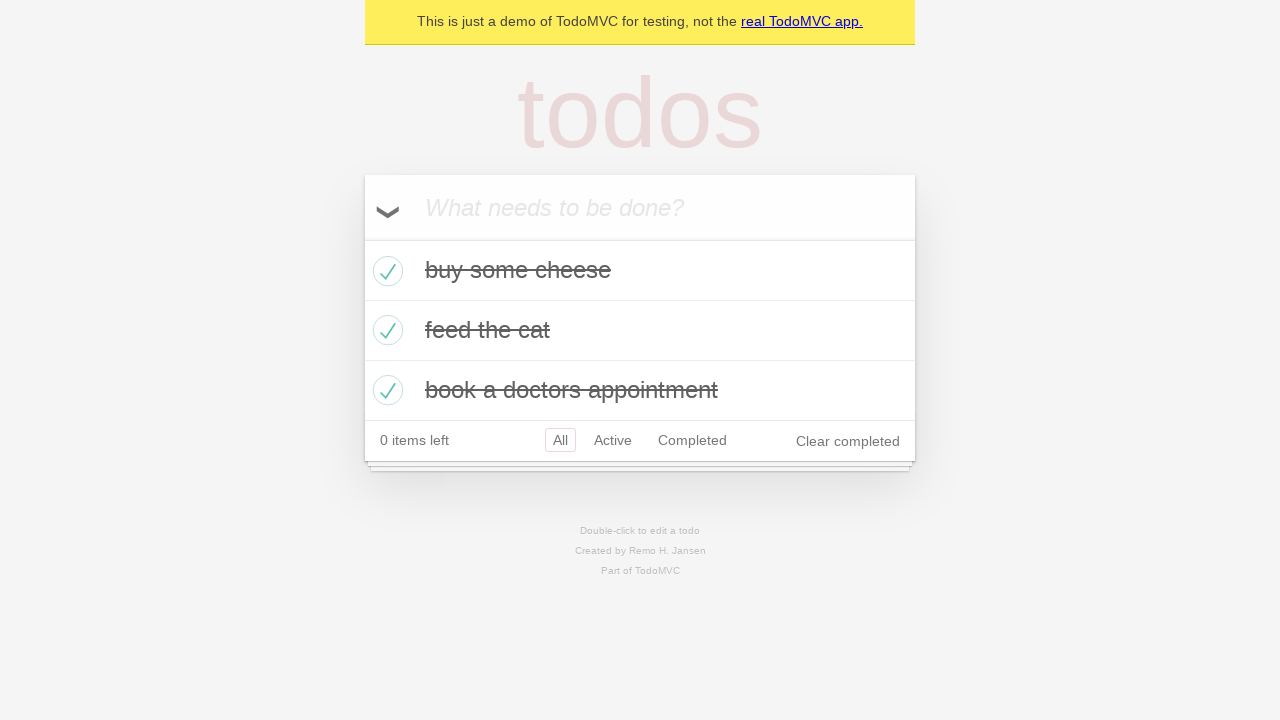

Unchecked toggle all to clear complete state of all items at (362, 238) on internal:label="Mark all as complete"i
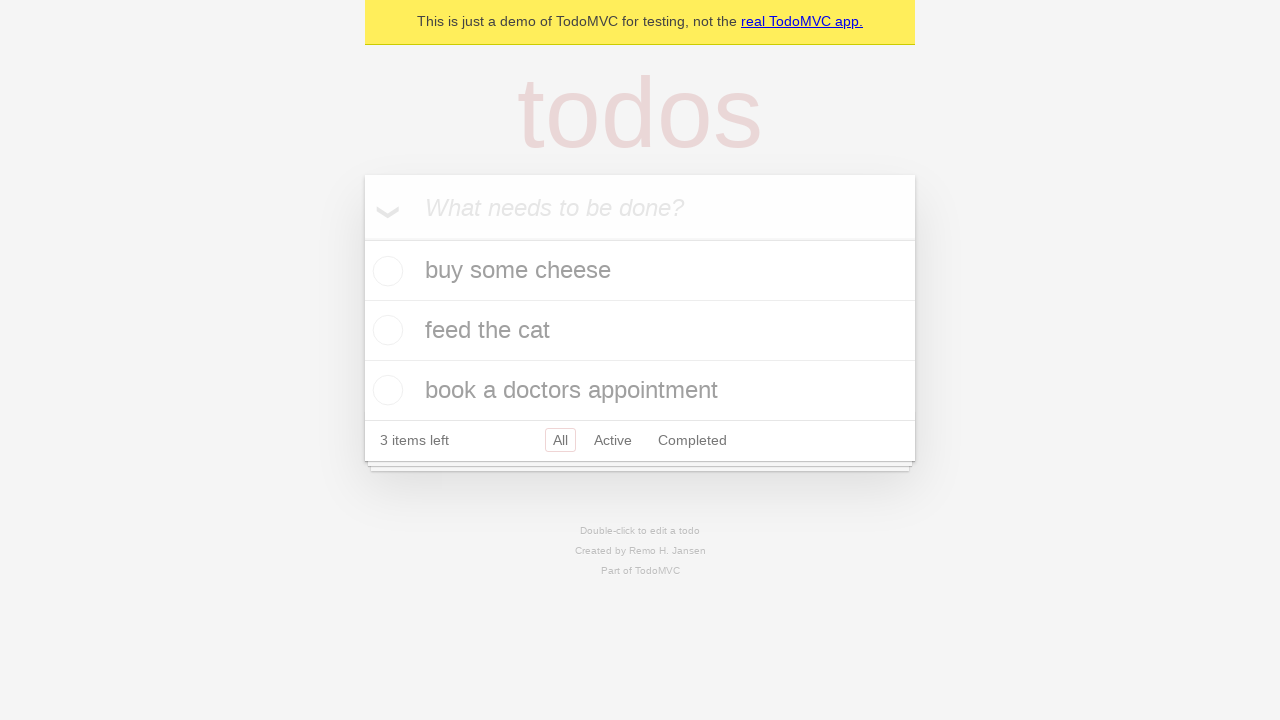

Waited for todo items to be visible in uncompleted state
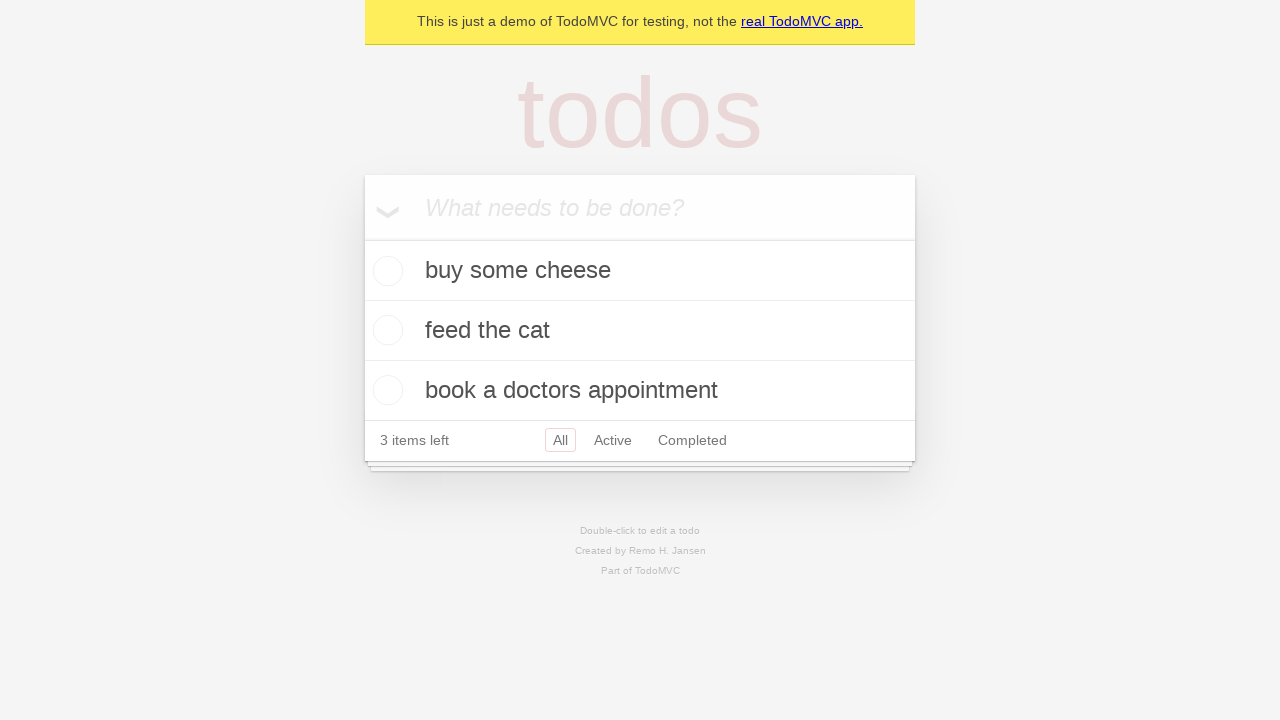

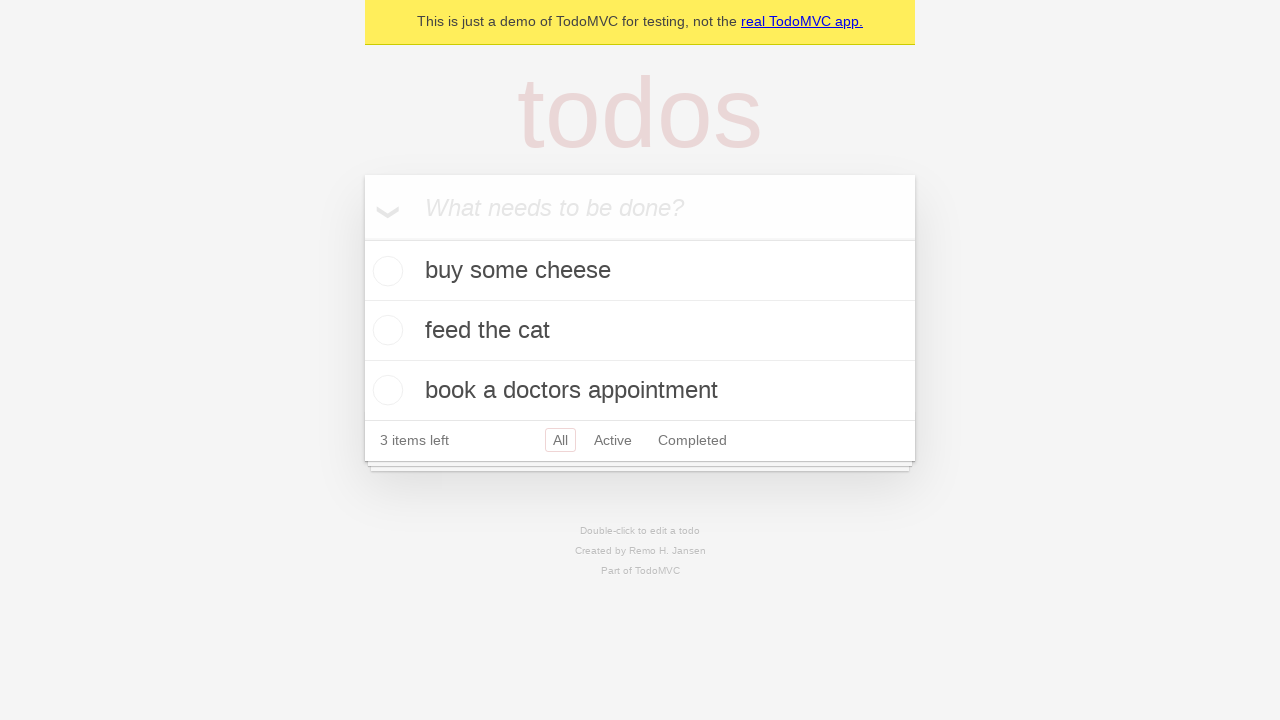